Tests navigation to an Angular demo application and clicks on the library button to navigate to the library section.

Starting URL: https://rahulshettyacademy.com/angularAppdemo/

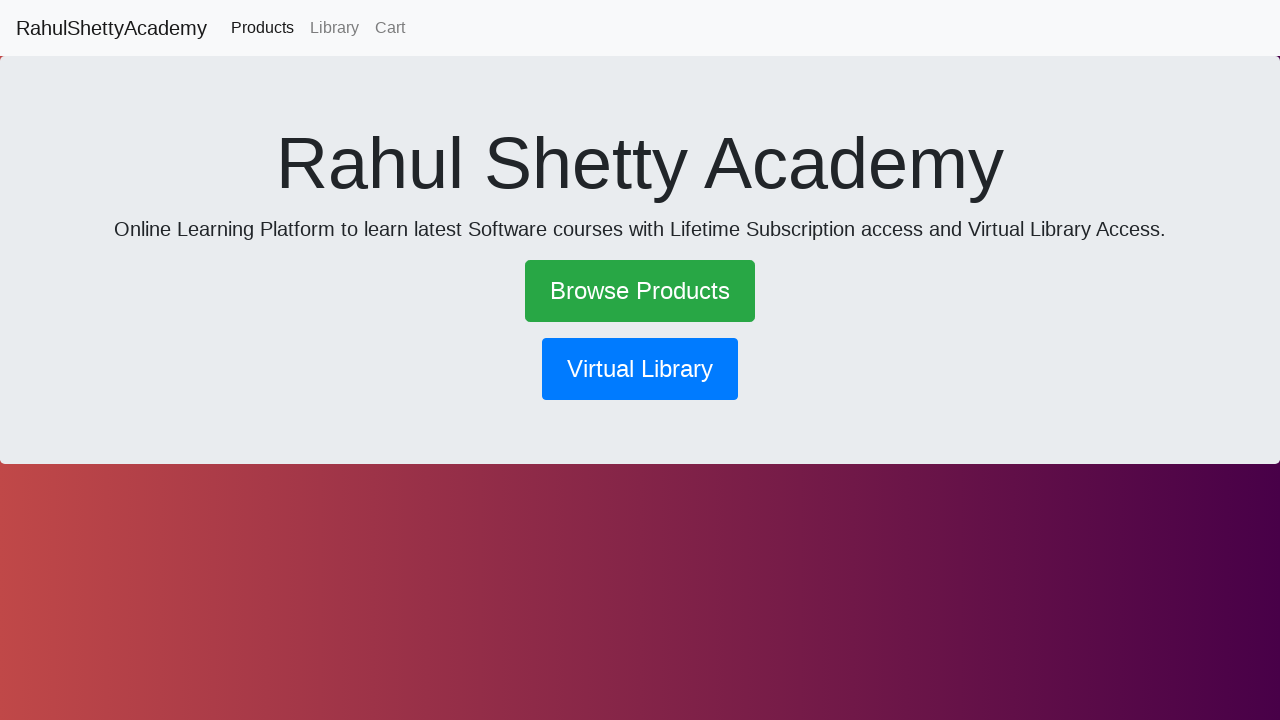

Waited for page to load with networkidle state
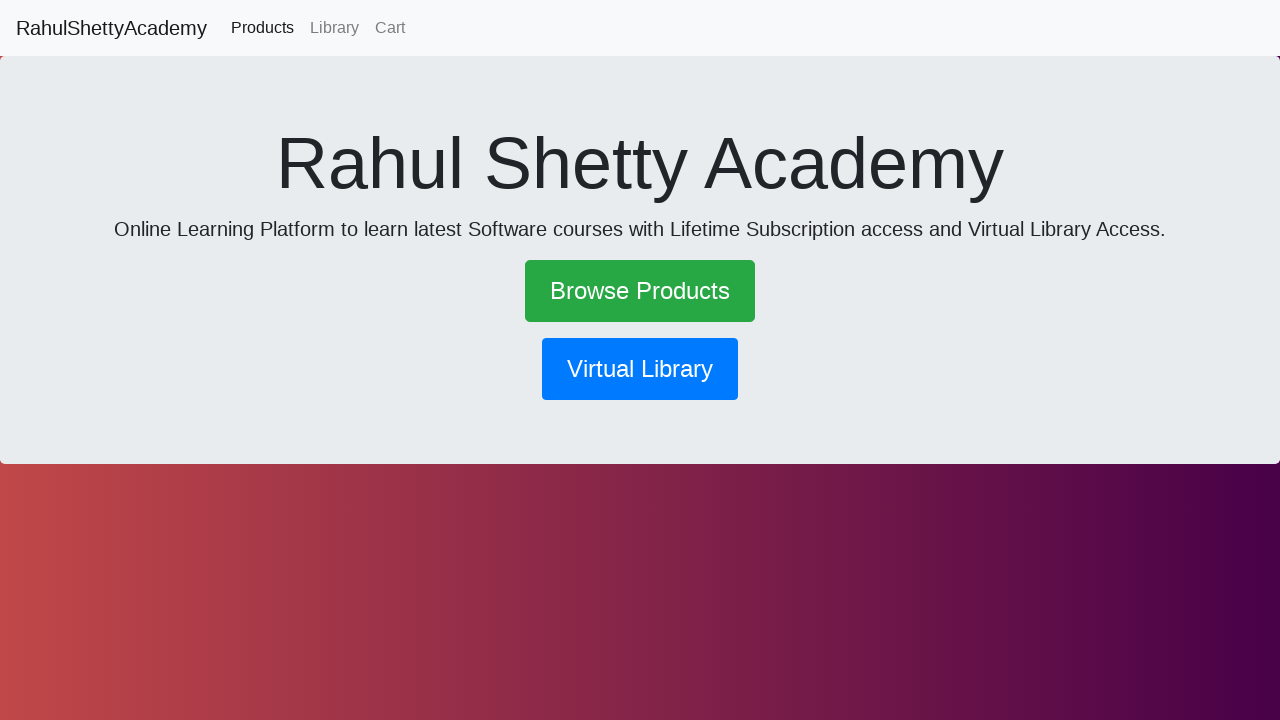

Clicked on the library button at (640, 369) on button[routerlink*='library']
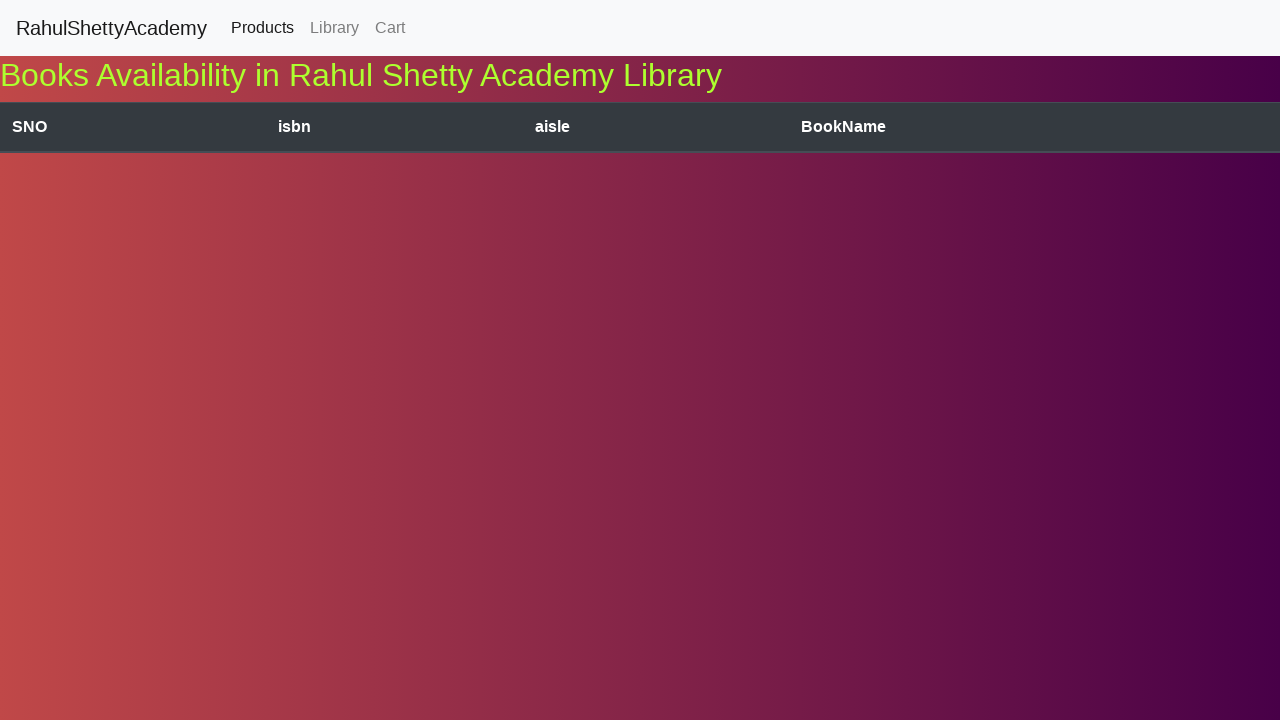

Waited for navigation to library section to complete
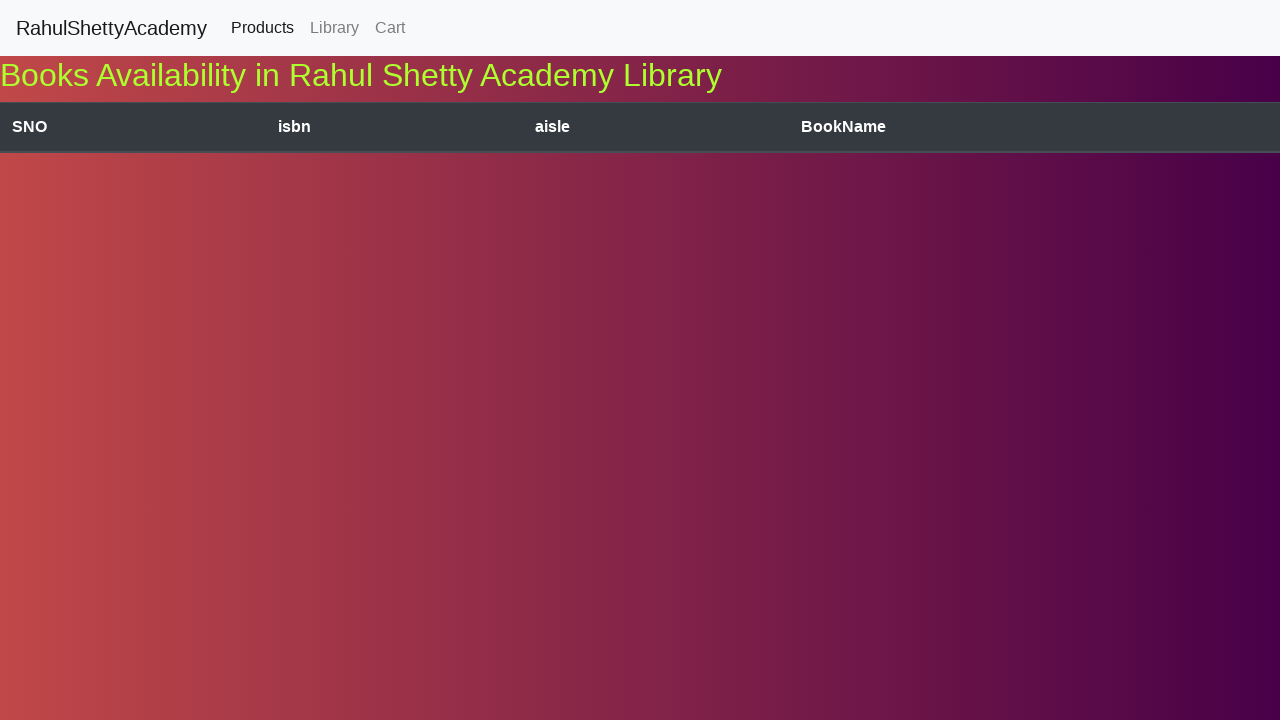

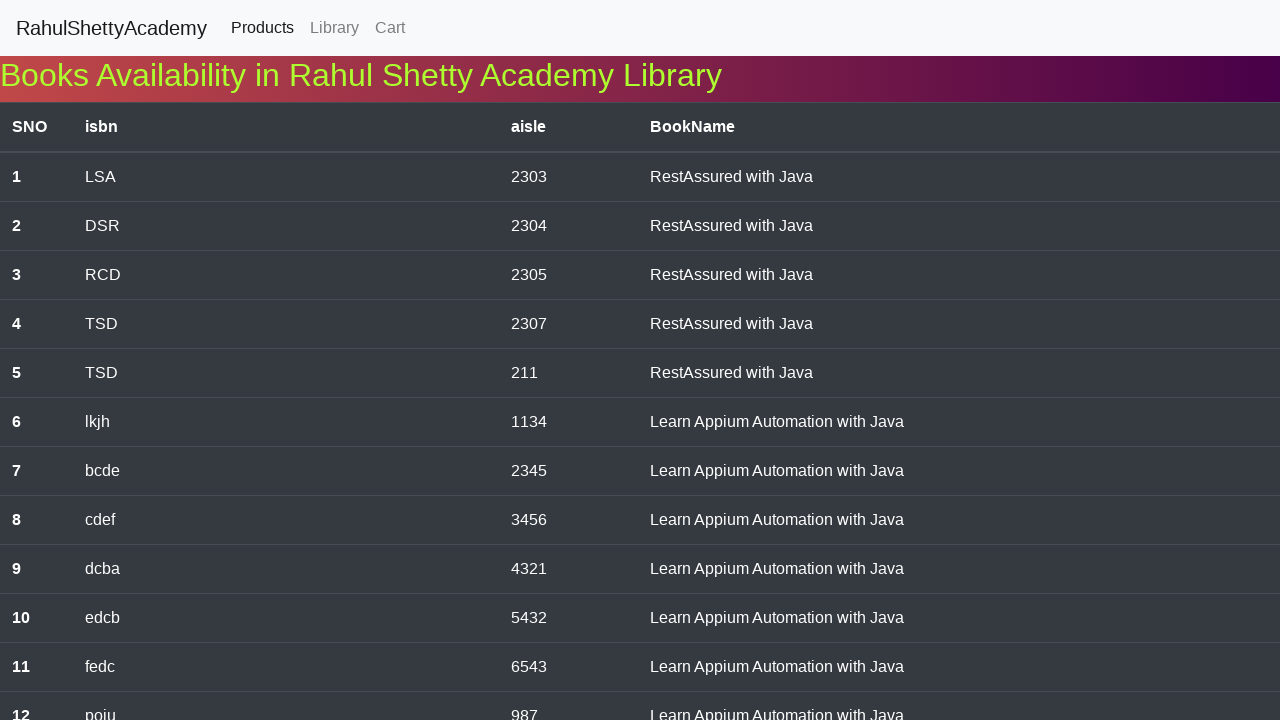